Tests the registration form on ParaBank by navigating to the registration page, filling out all required fields with user information, and attempting to submit the form

Starting URL: https://parabank.parasoft.com/parabank/index.htm

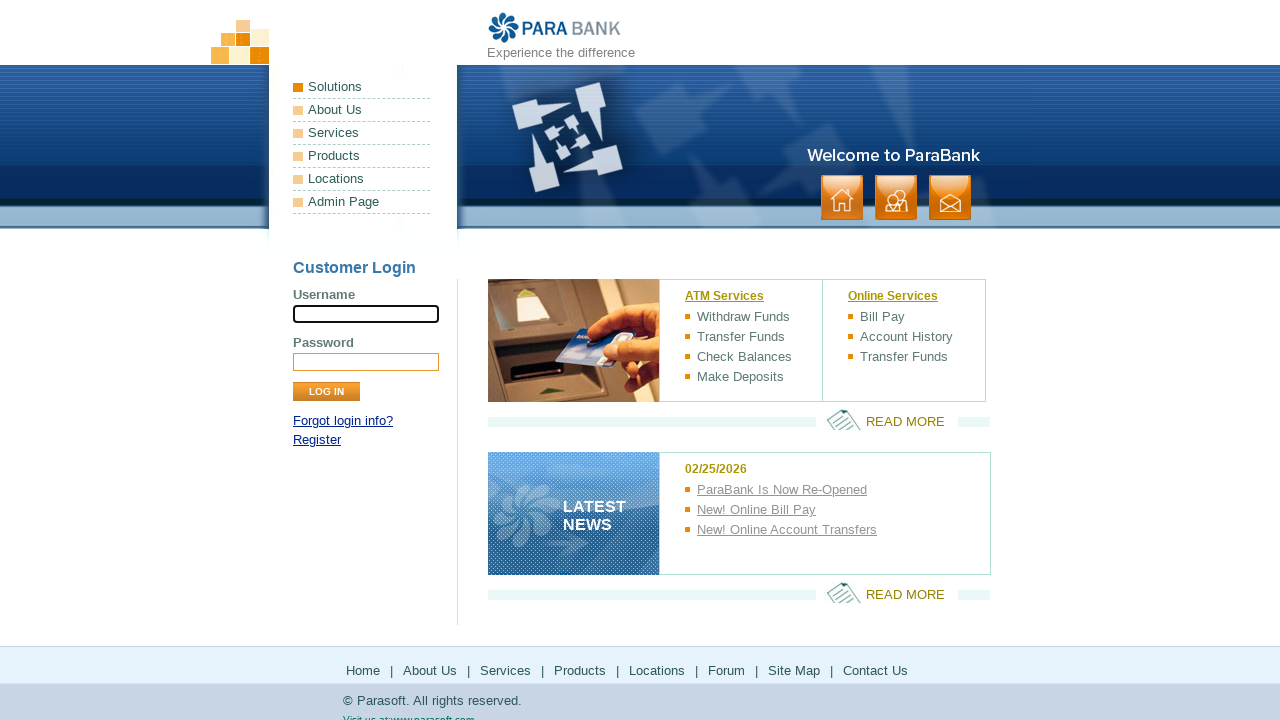

Clicked Register link to navigate to registration page at (317, 440) on text='Register'
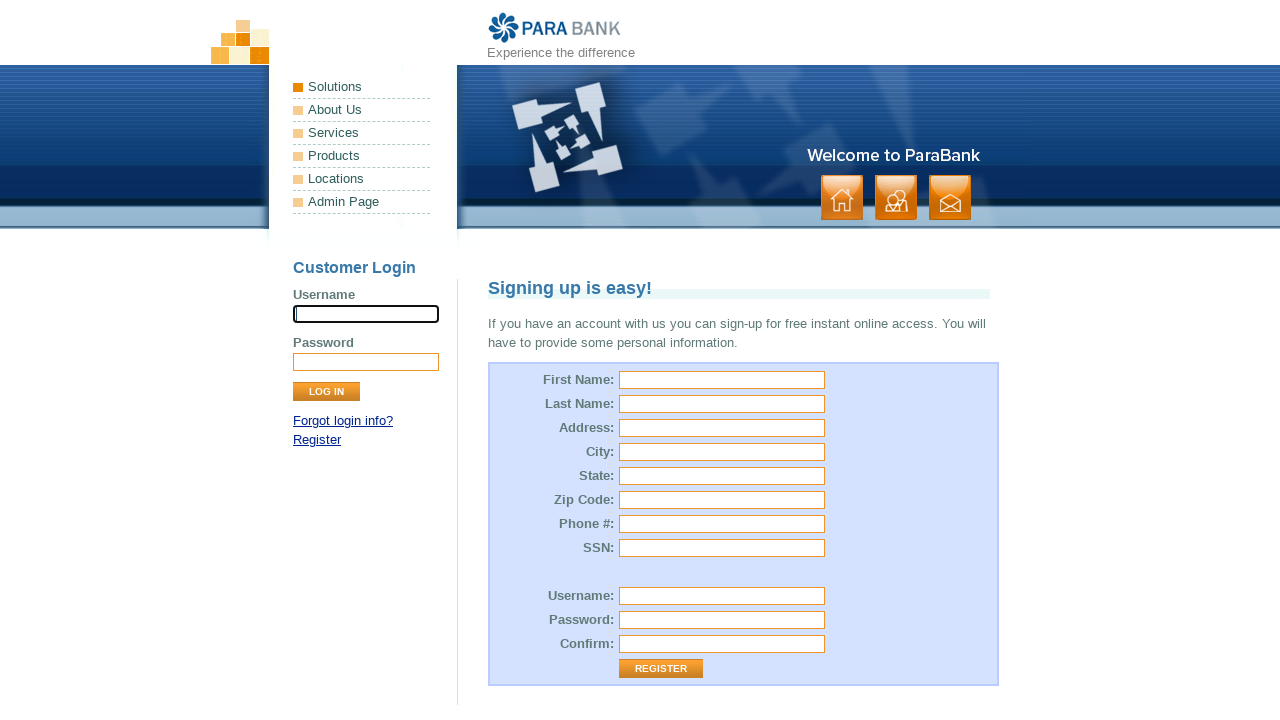

Registration page loaded with title heading
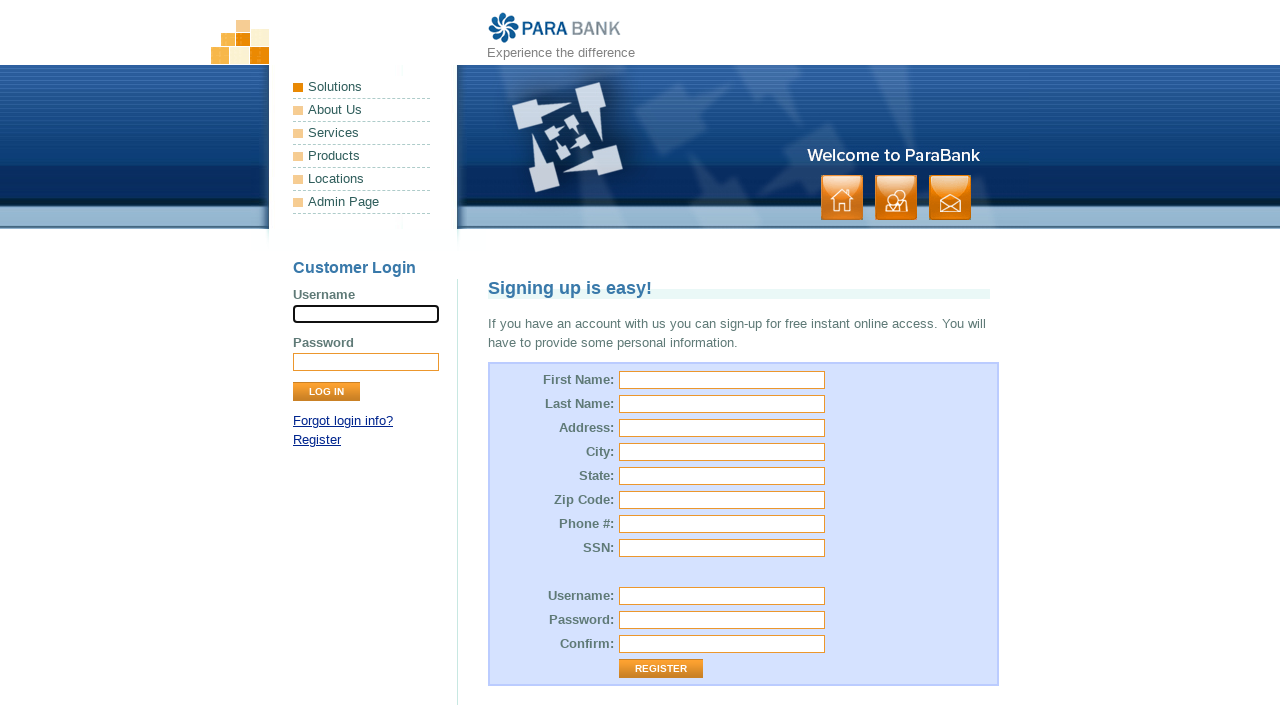

Filled first name field with 'John' on input#customer\.firstName
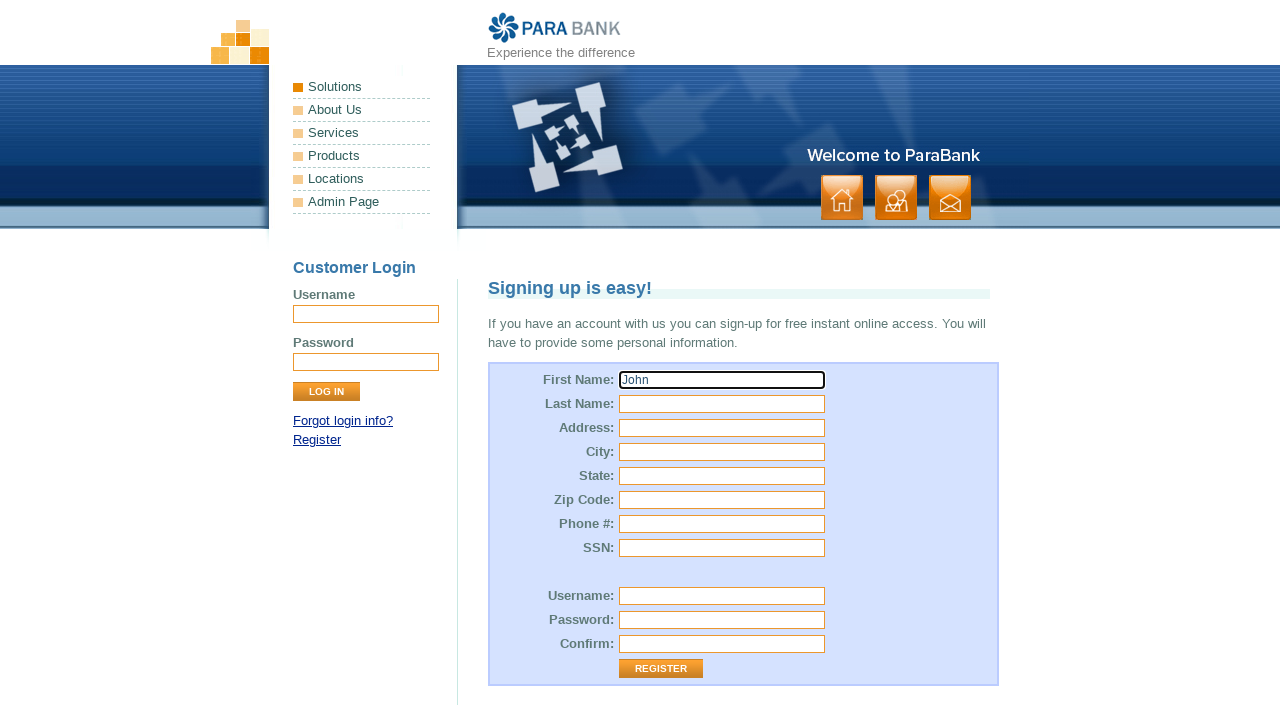

Filled last name field with 'Smith' on input#customer\.lastName
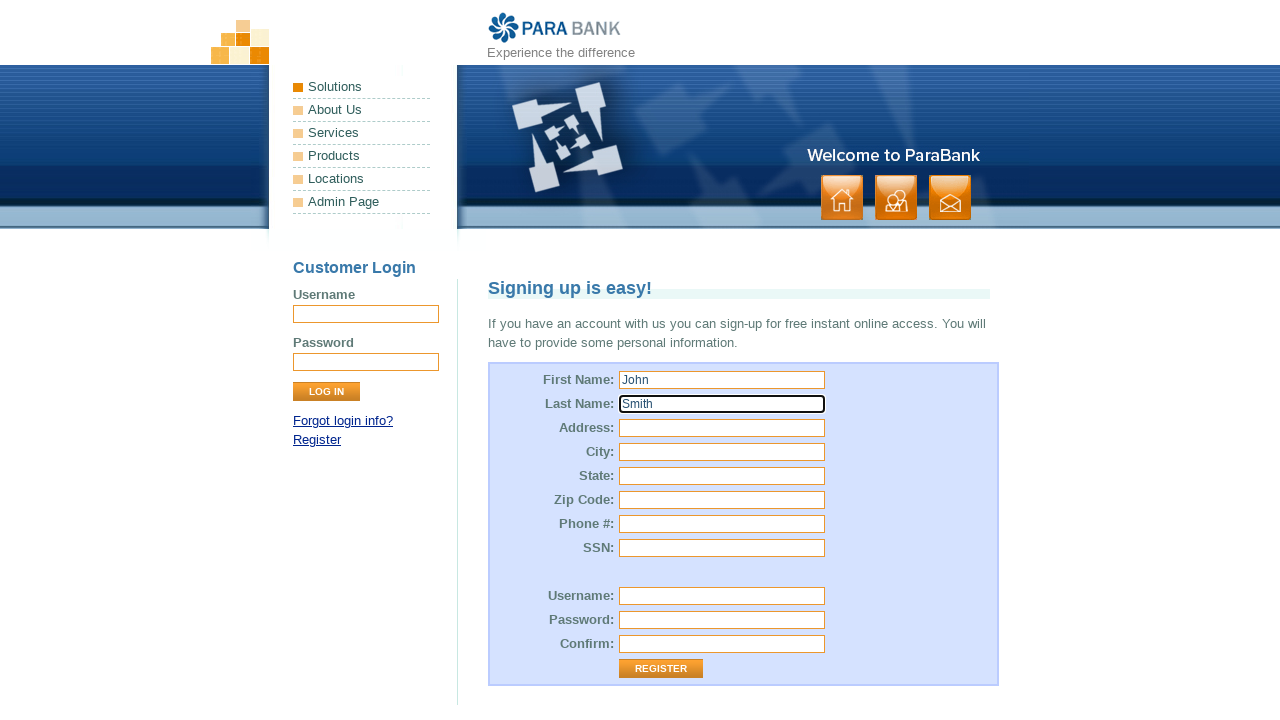

Filled street address field with '123 Main Street' on input#customer\.address\.street
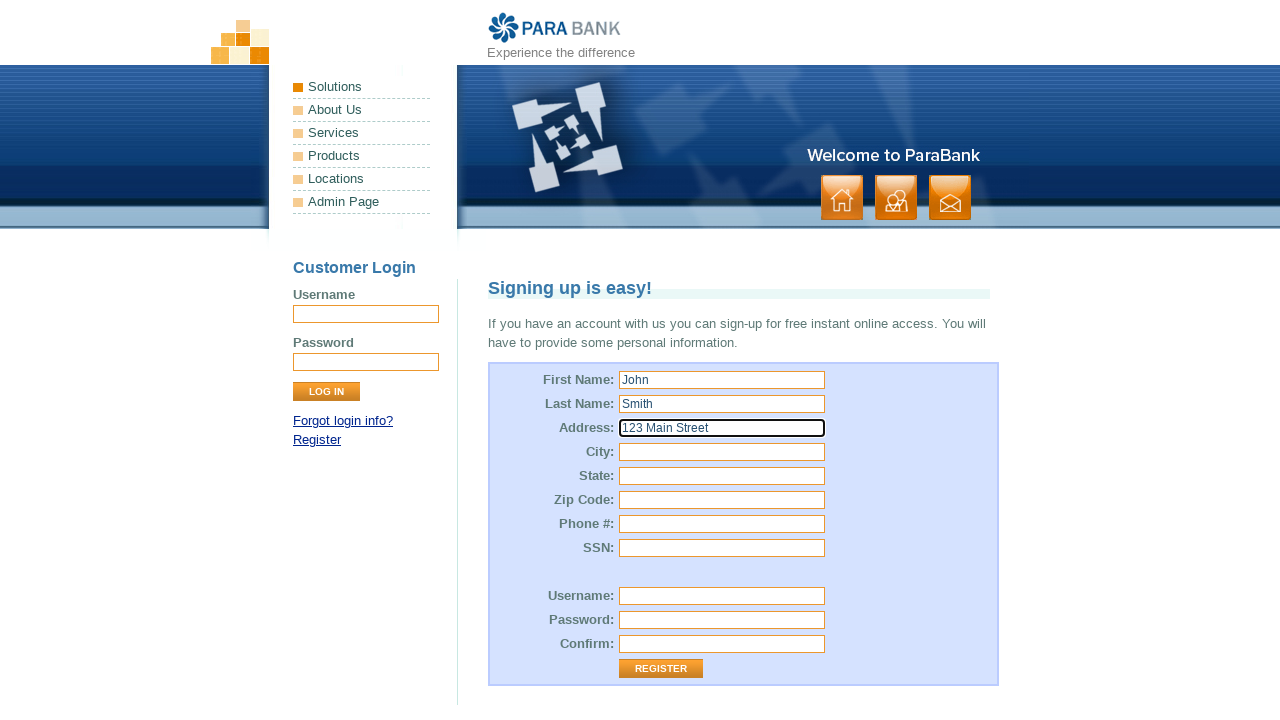

Filled city field with 'Boston' on input[name='customer.address.city']
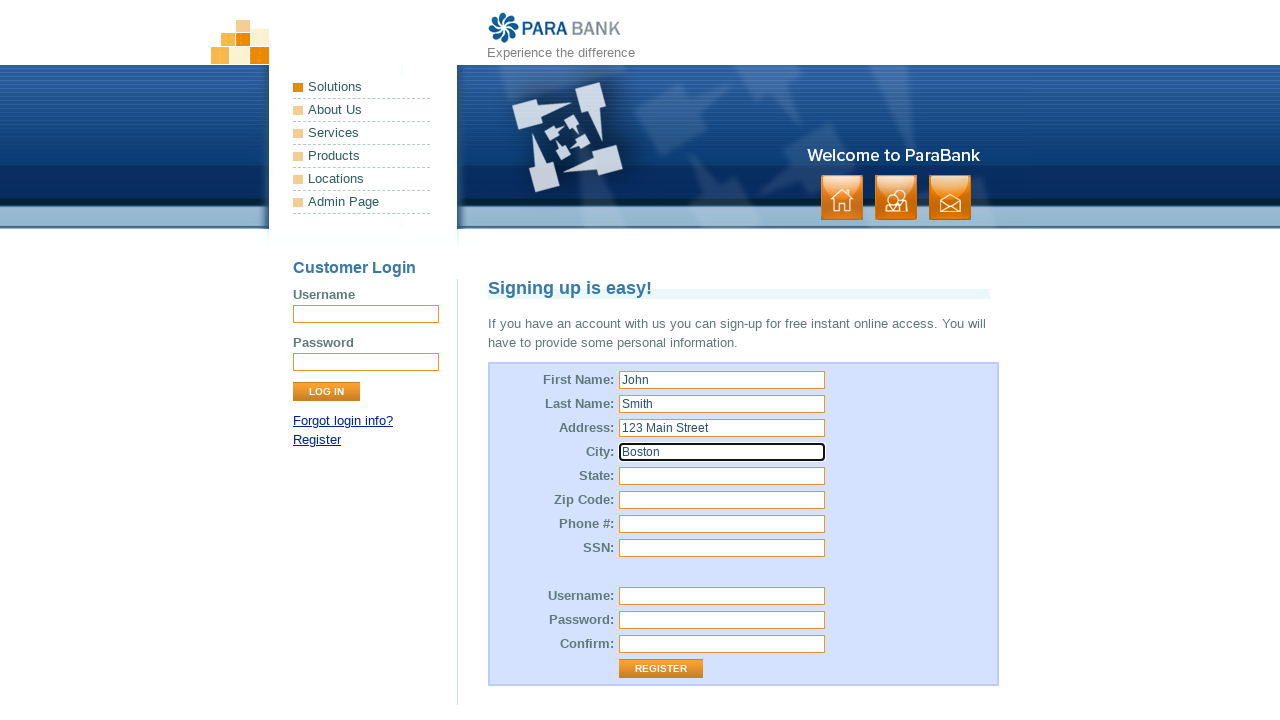

Filled state field with 'Massachusetts' on input[name='customer.address.state']
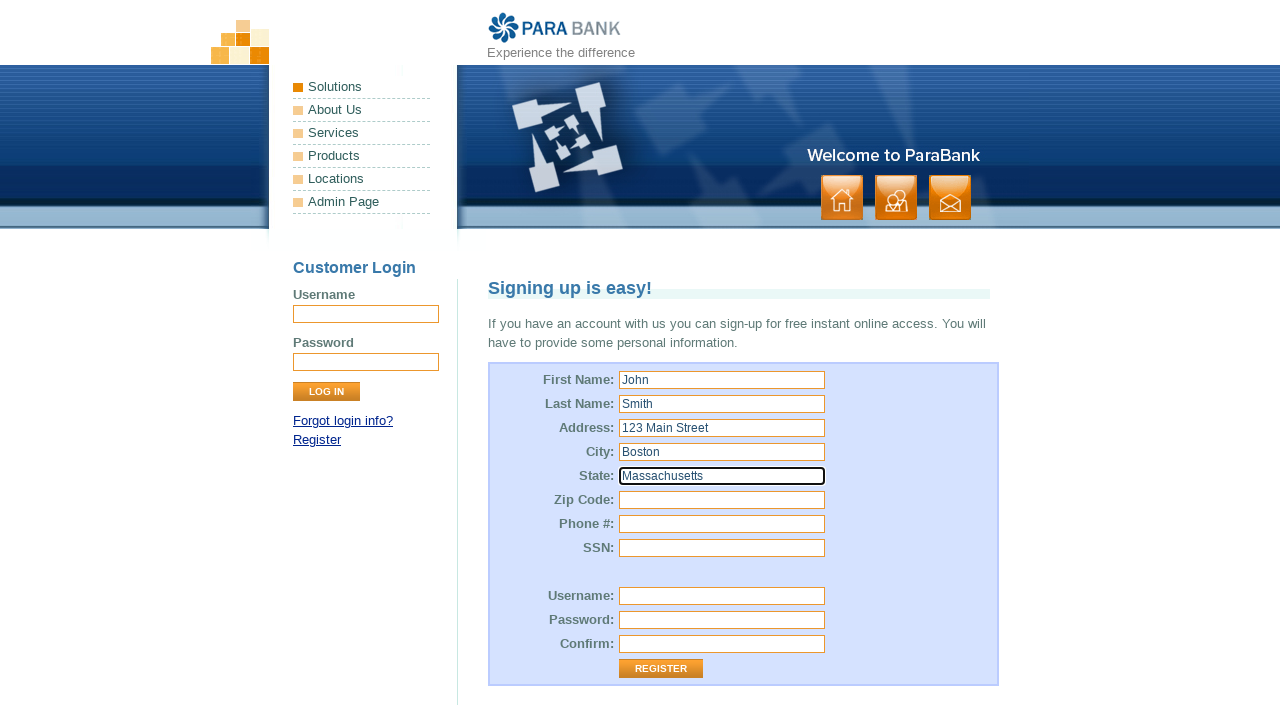

Filled zip code field with '02134' on input#customer\.address\.zipCode
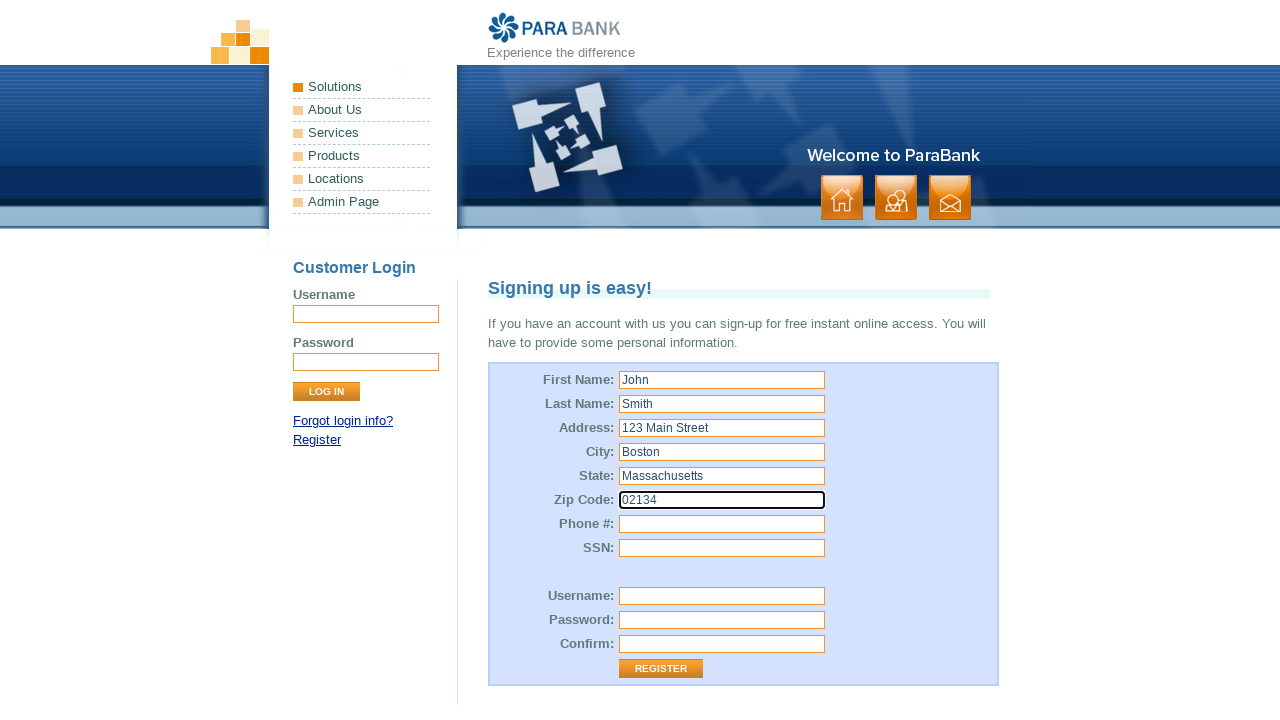

Filled phone number field with '617-555-0123' on input#customer\.phoneNumber
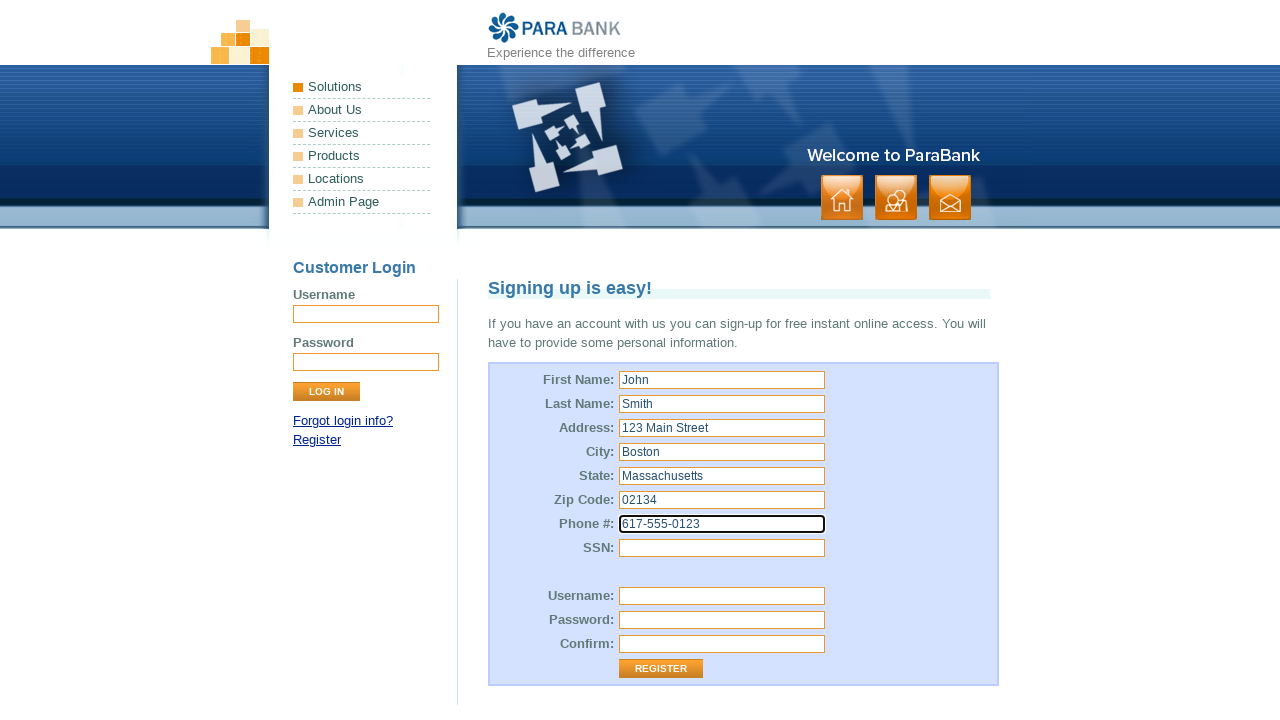

Filled SSN field with '123-45-6789' on input#customer\.ssn
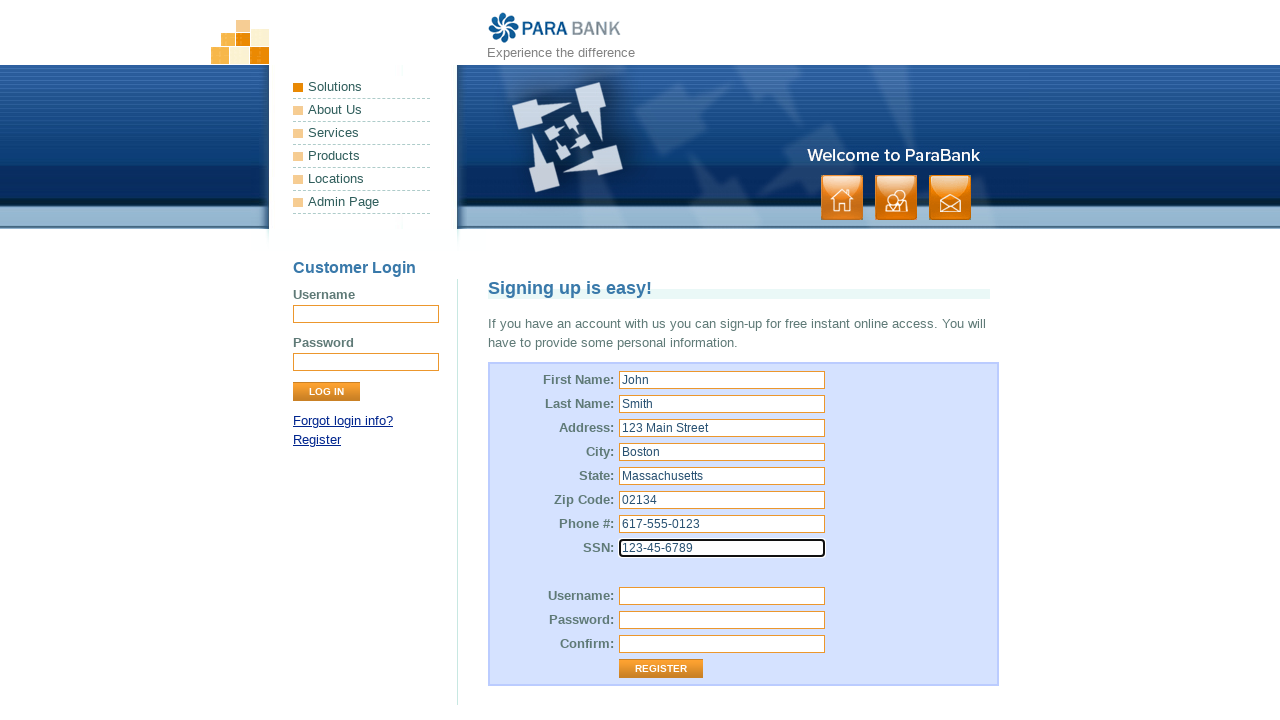

Filled username field with 'testuser7892' on input[name='customer.username']
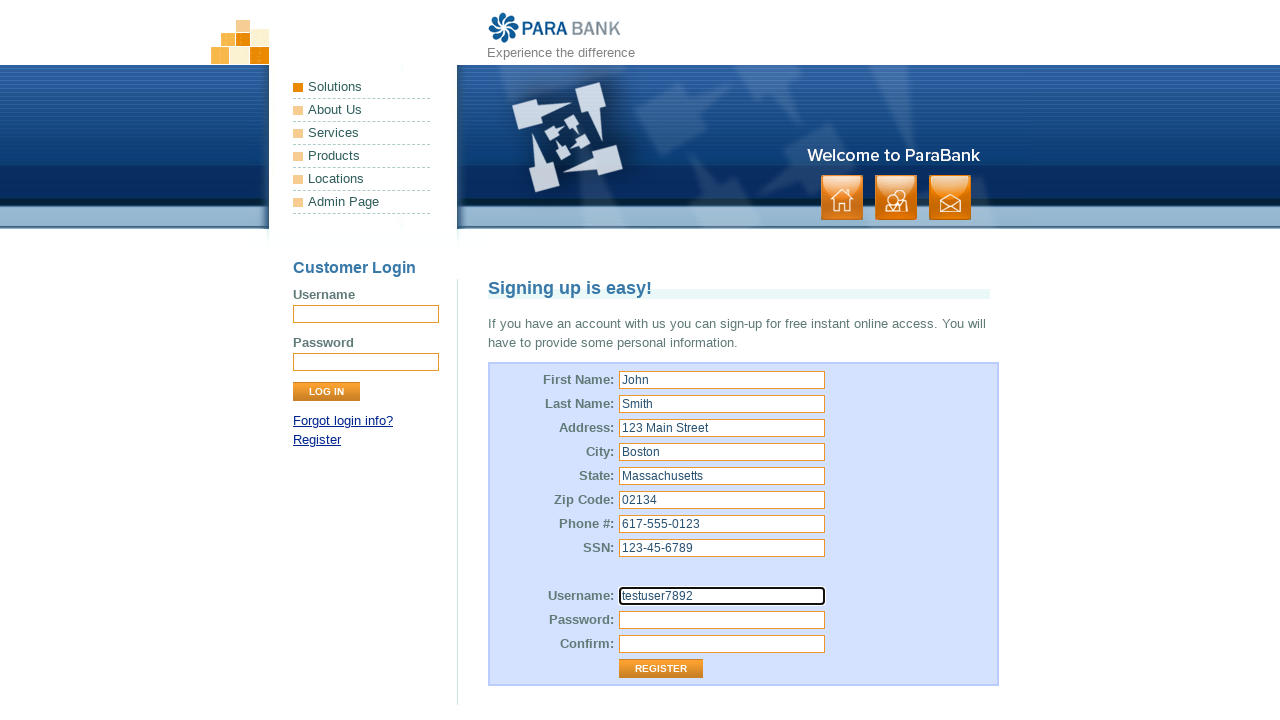

Filled password field with 'TestPass123!' on input#customer\.password
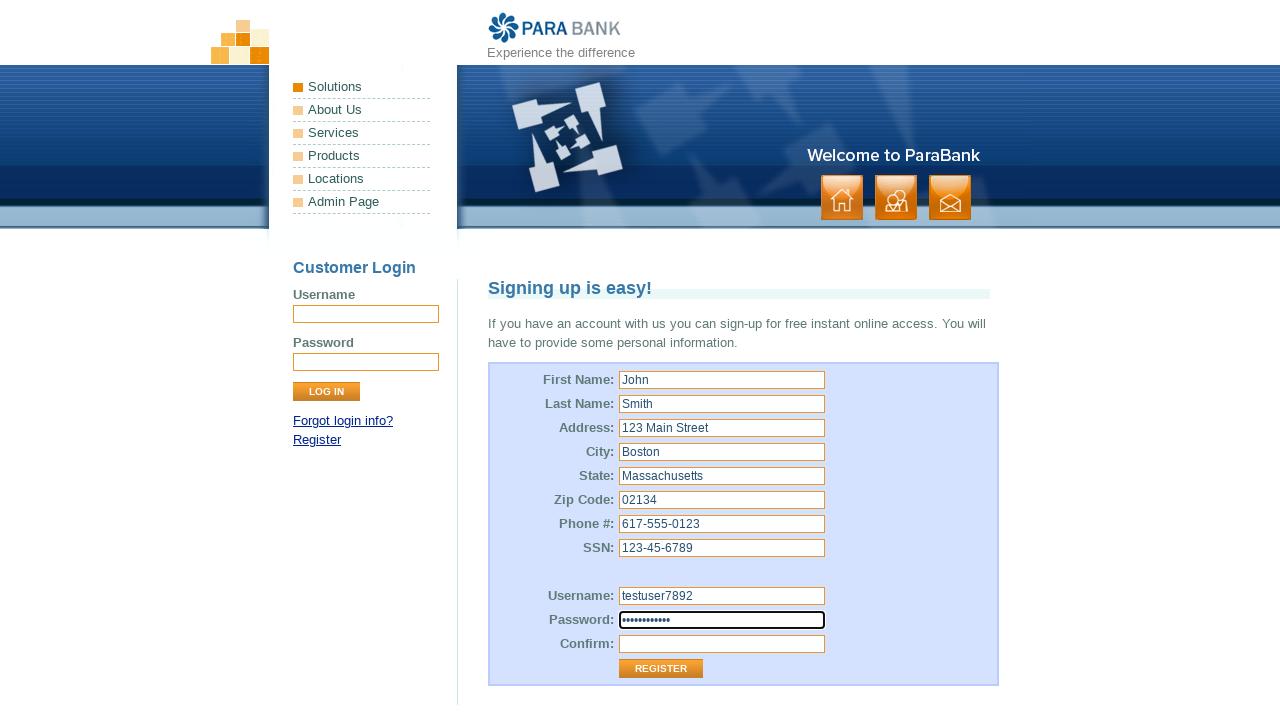

Filled repeated password field with 'TestPass123!' on input[name='repeatedPassword']
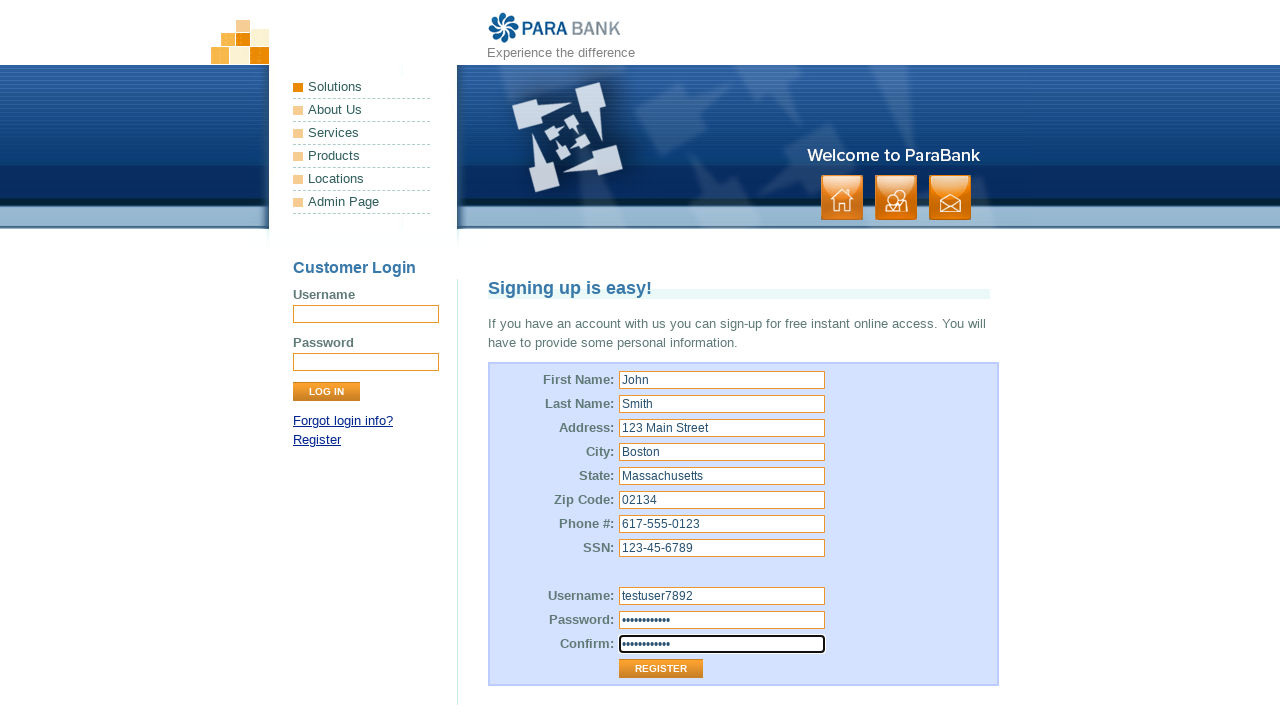

Clicked Log In button to submit registration form at (326, 392) on input[value='Log In']
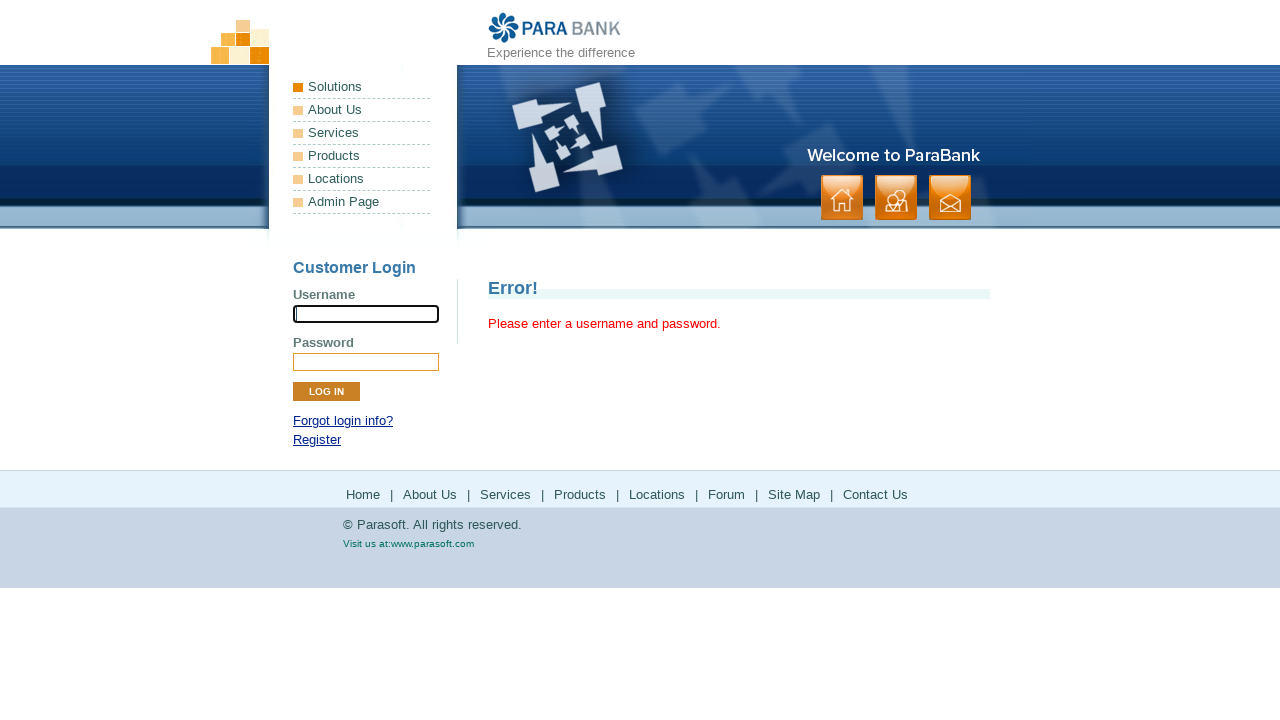

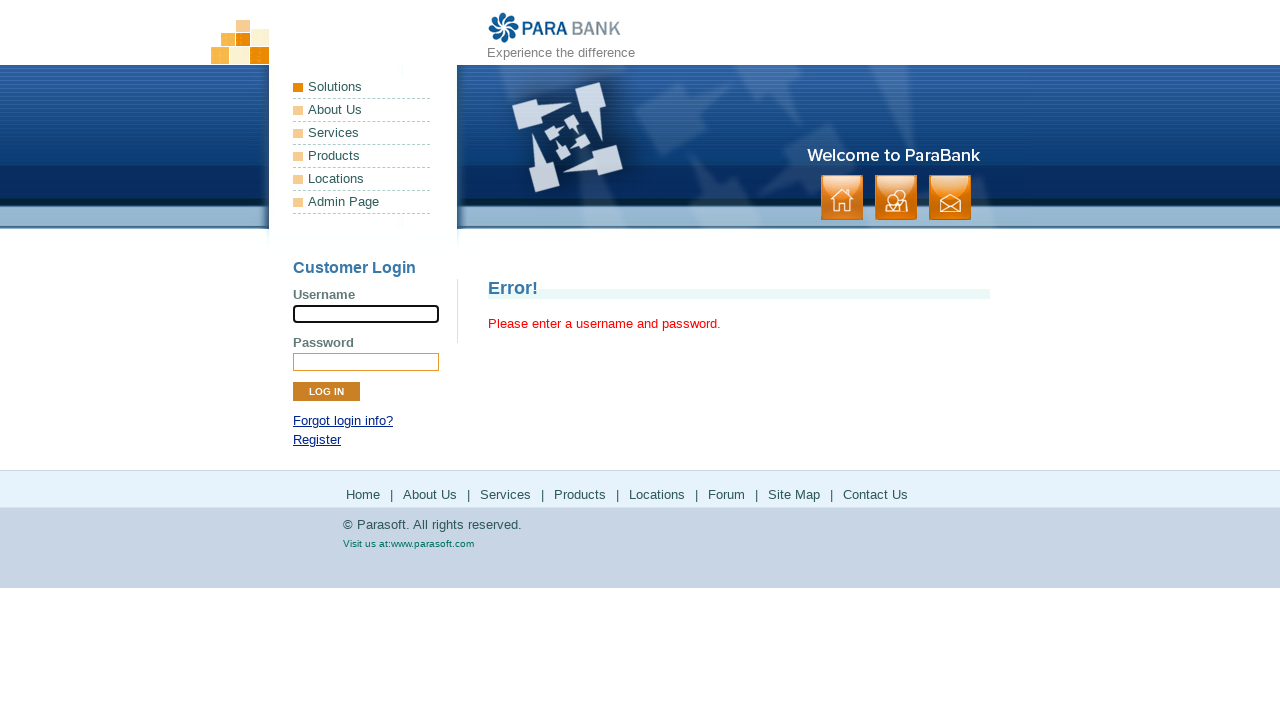